Tests clicking a booking calendar link that opens a new window

Starting URL: https://codenboxautomationlab.com/practice/

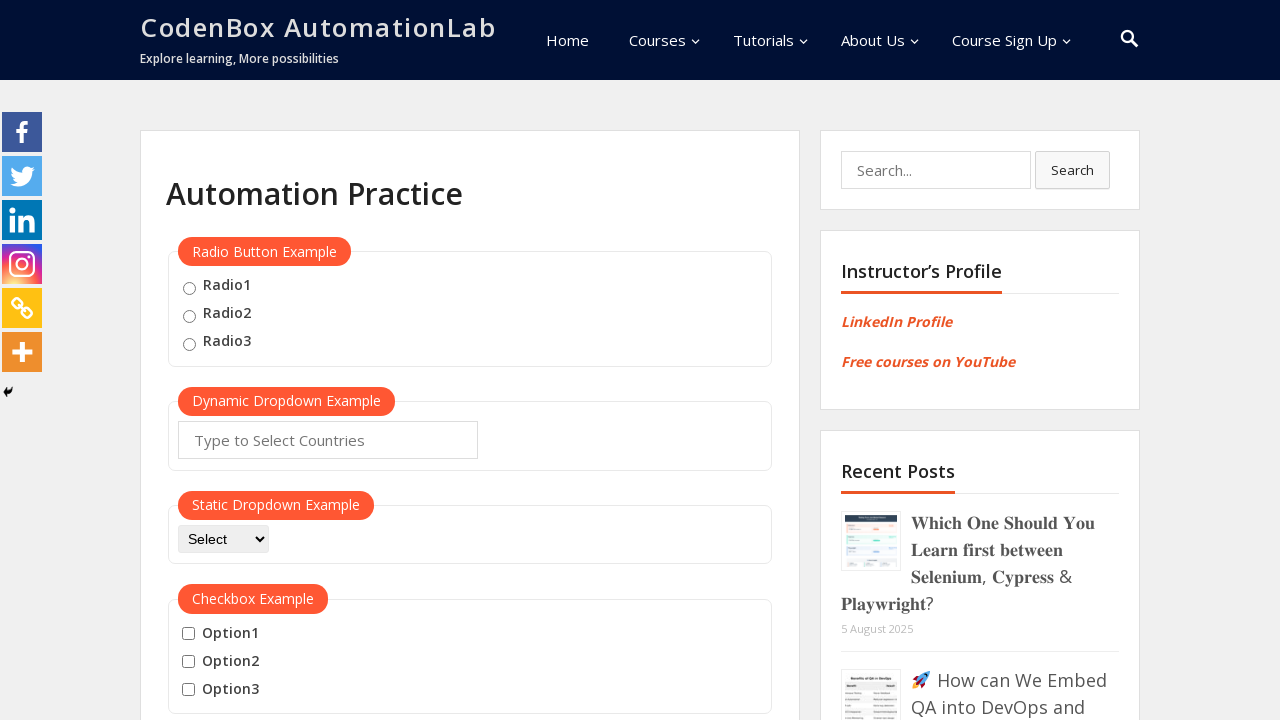

Clicked Booking Calendar link, new window opened at (235, 360) on text=Booking
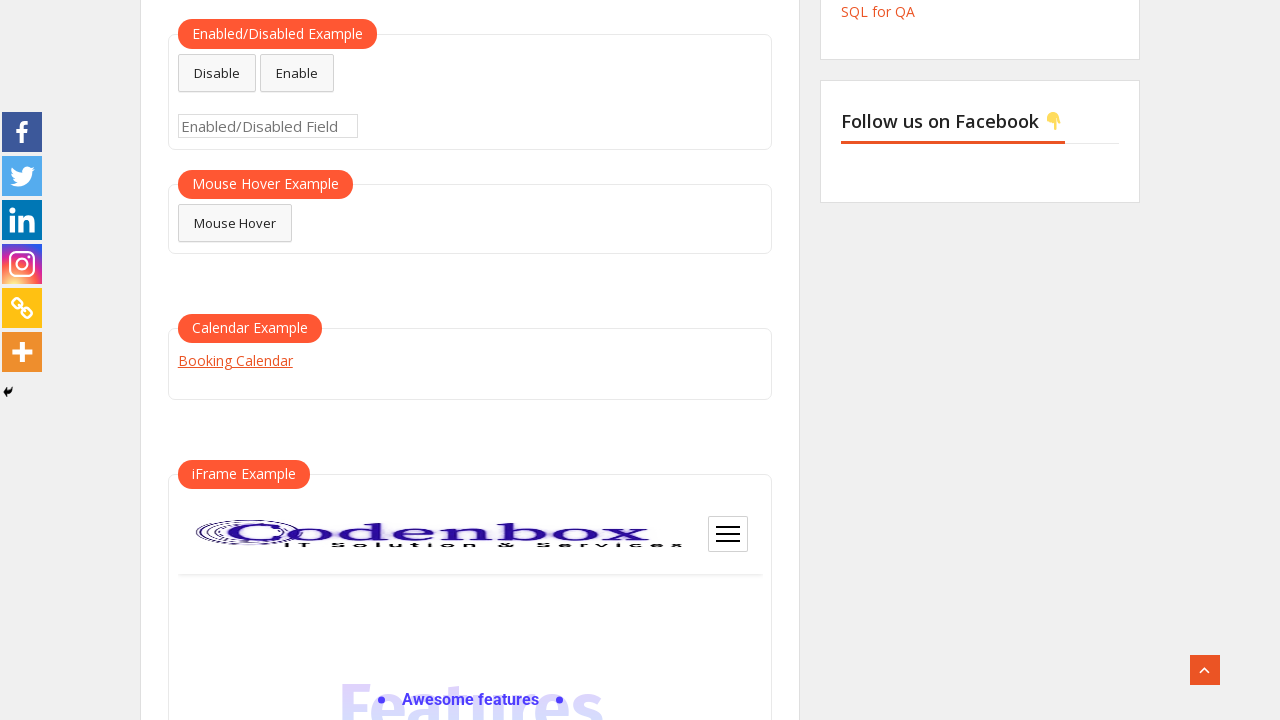

Captured new page object from context
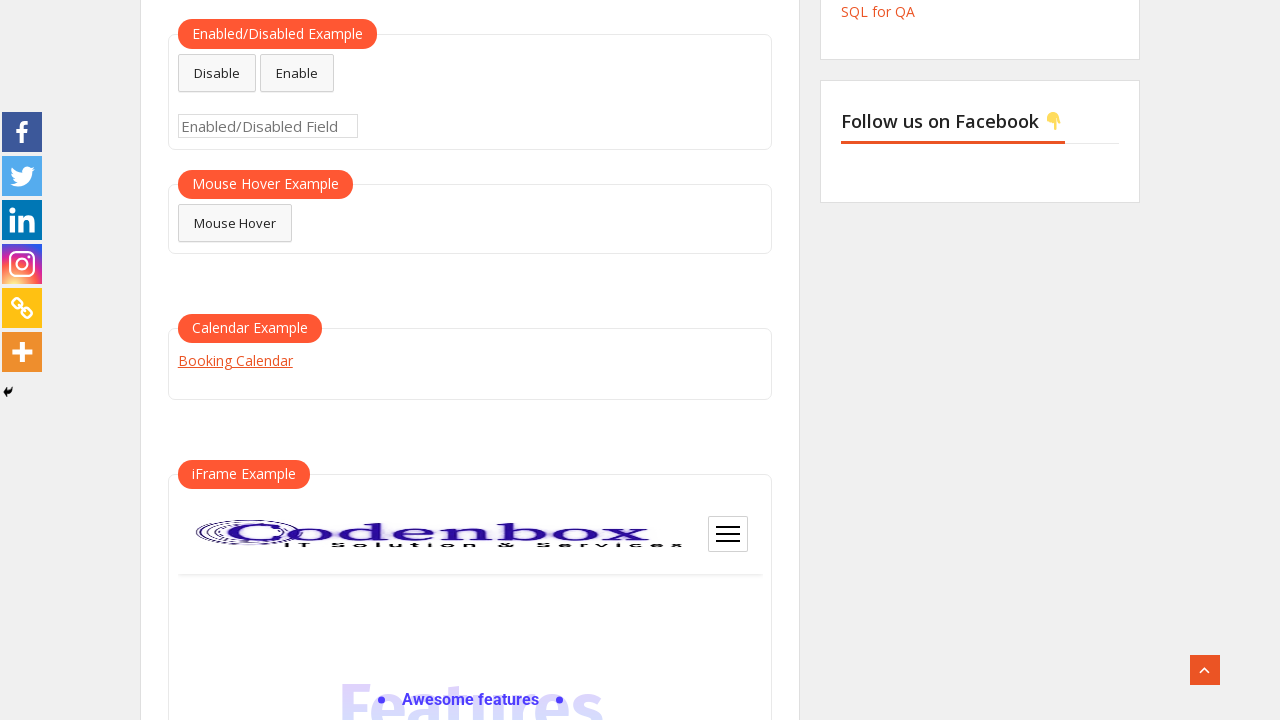

New window finished loading
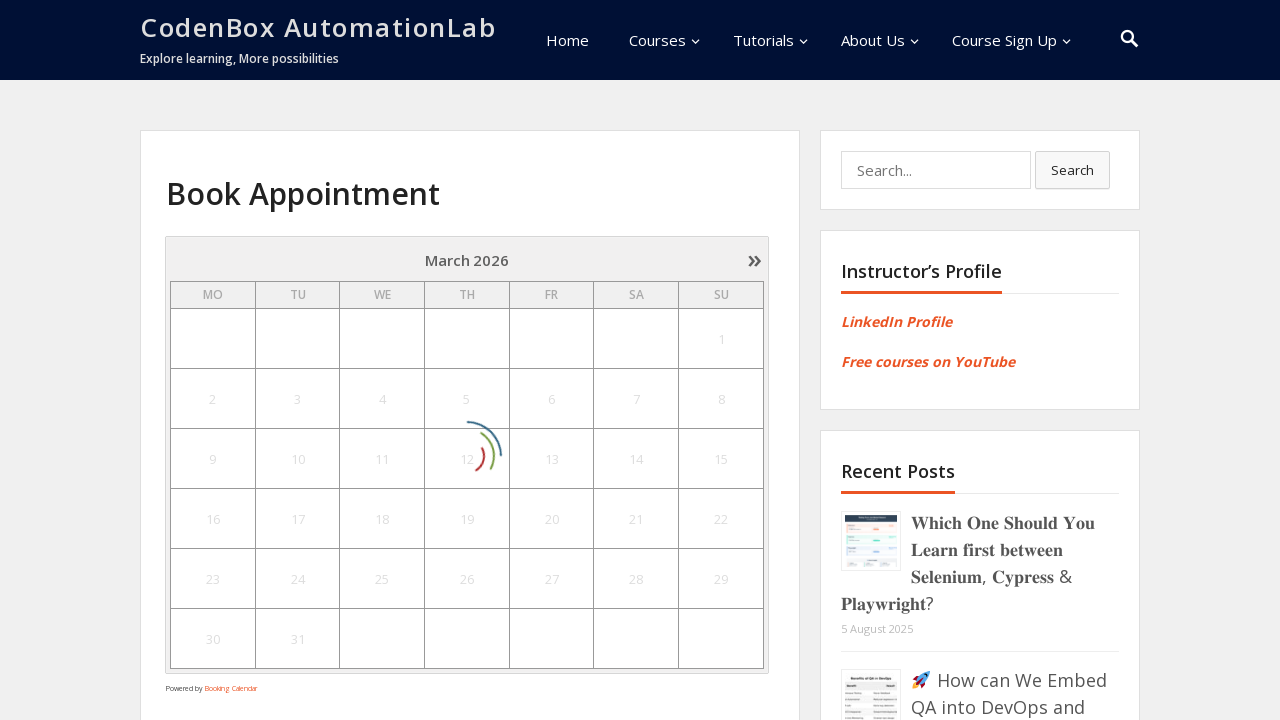

Closed new window
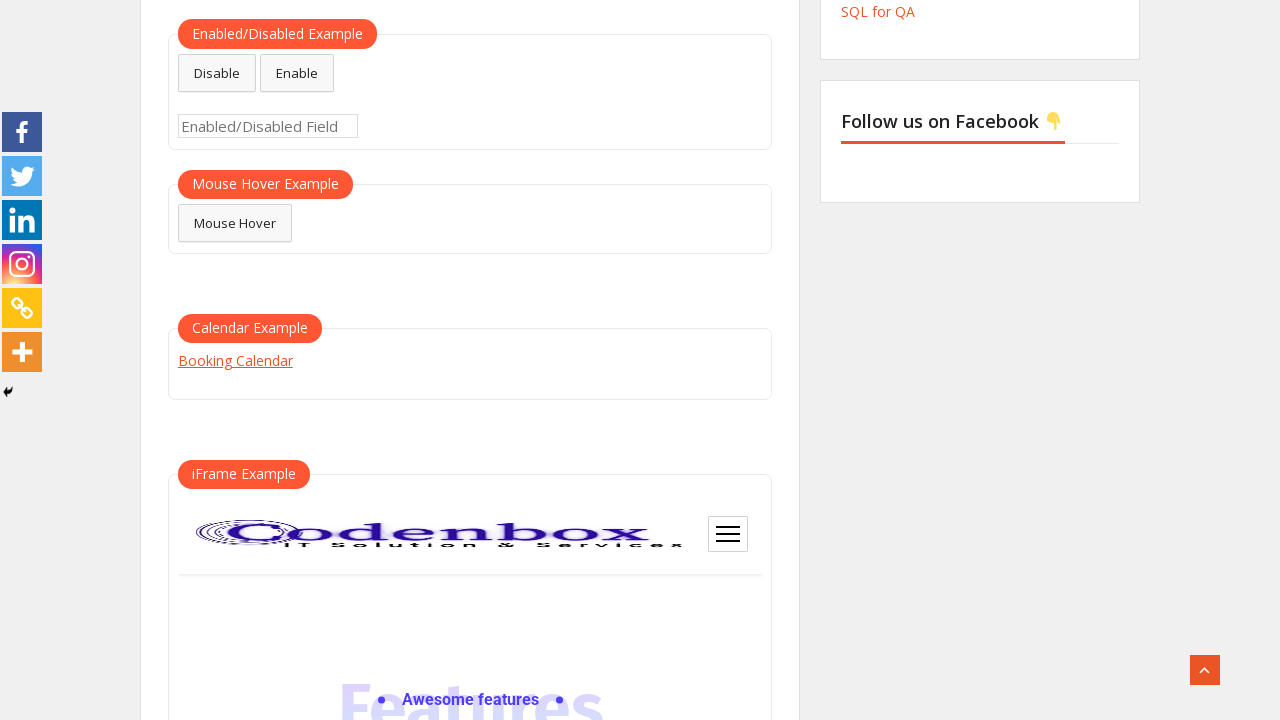

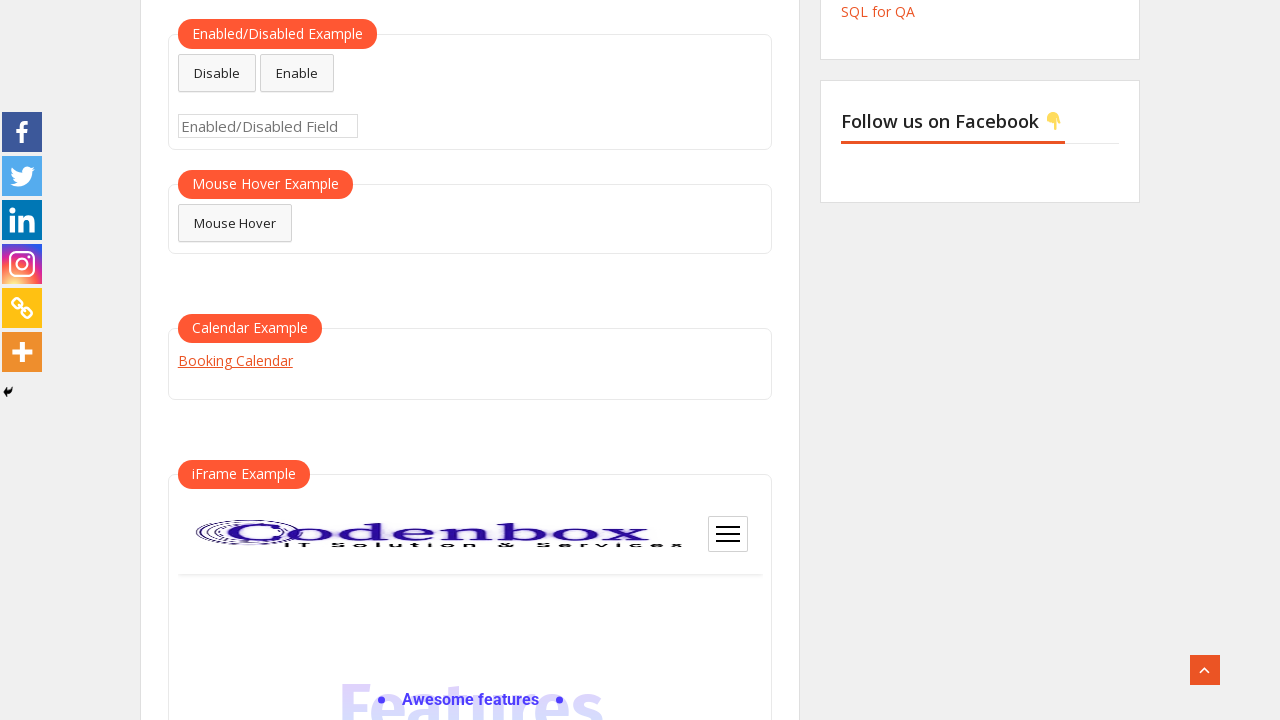